Navigates to the DemoQA homepage, scrolls down, clicks on the Elements tile, and verifies navigation to the Elements page

Starting URL: https://demoqa.com

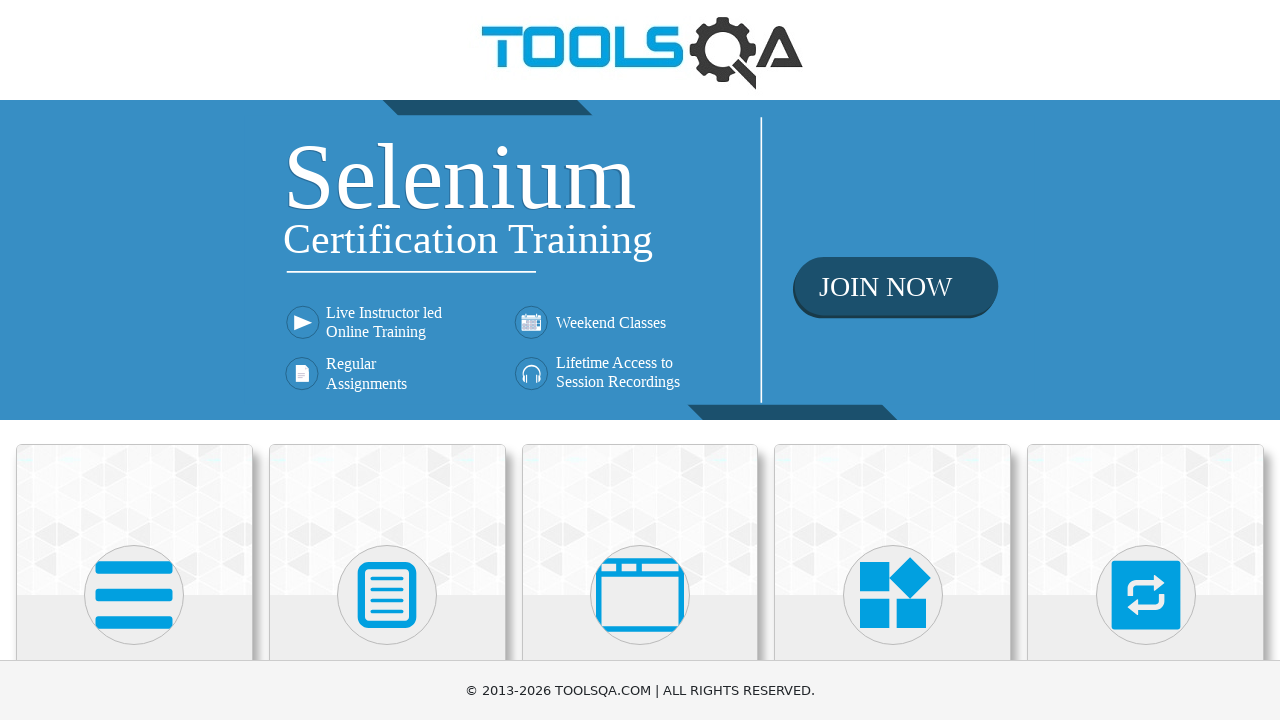

Navigated to DemoQA homepage
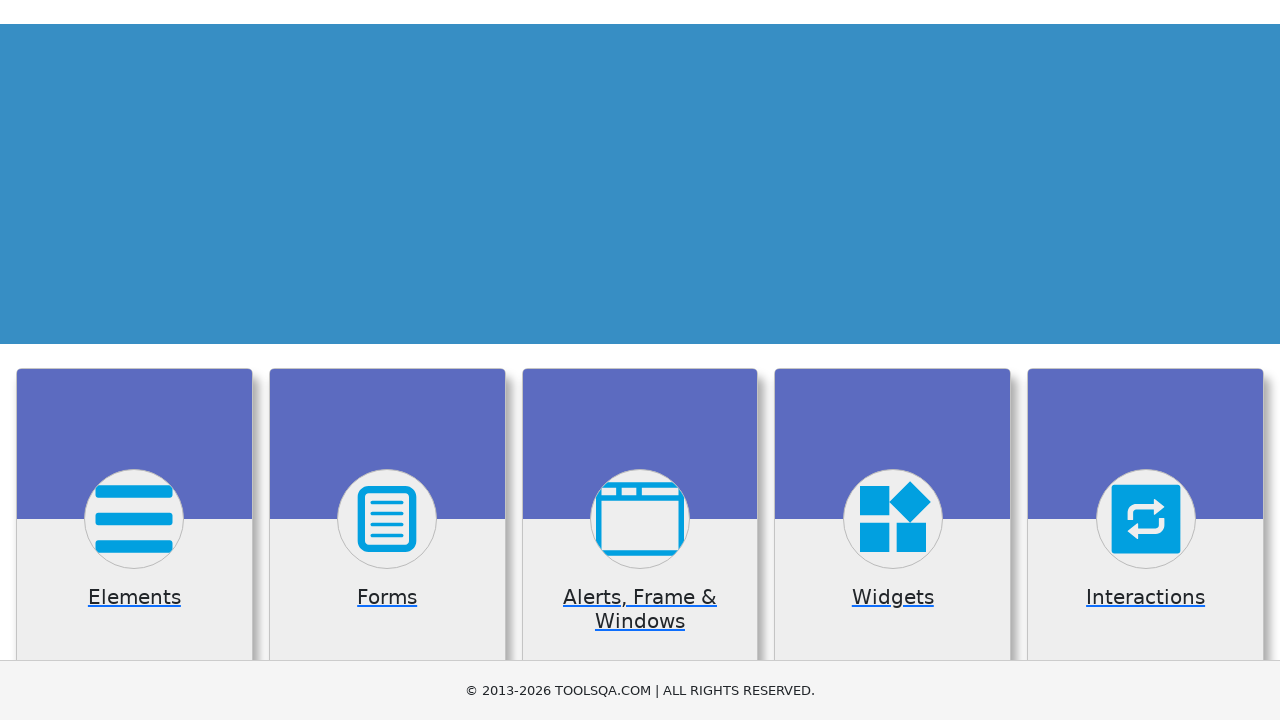

Scrolled down the page to view tiles
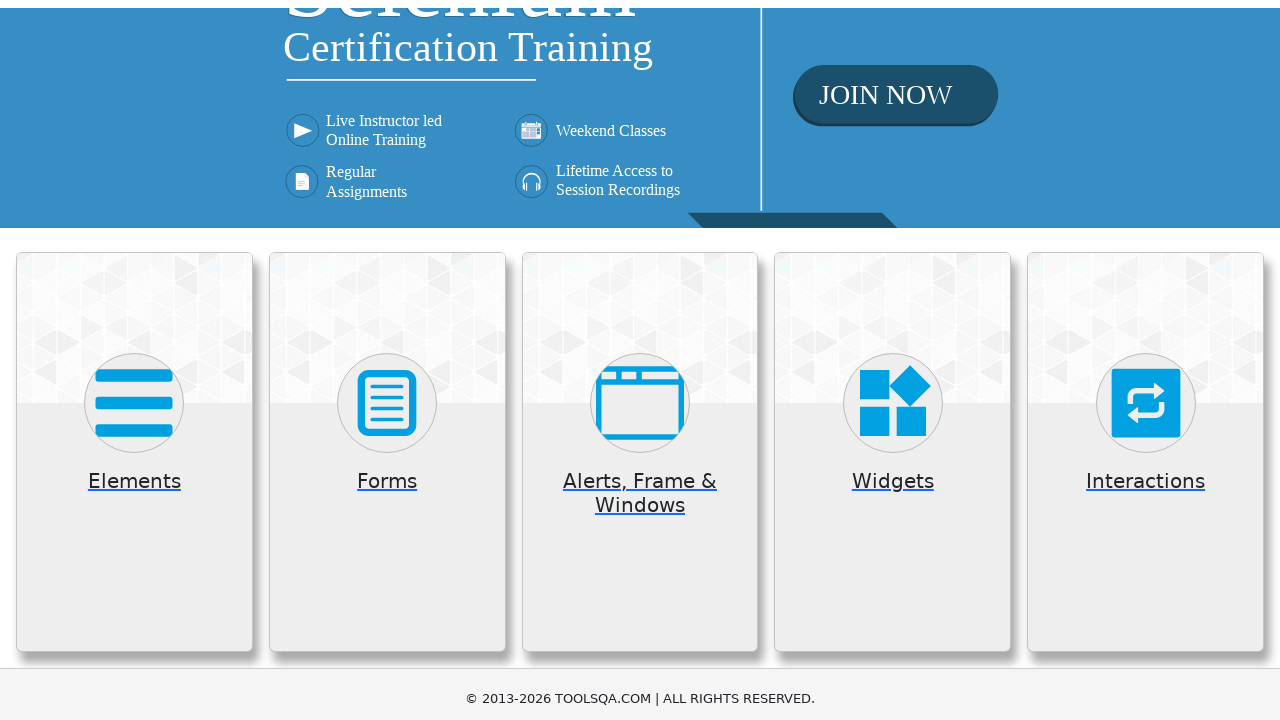

Clicked on the Elements tile at (134, 444) on div.card:has-text('Elements')
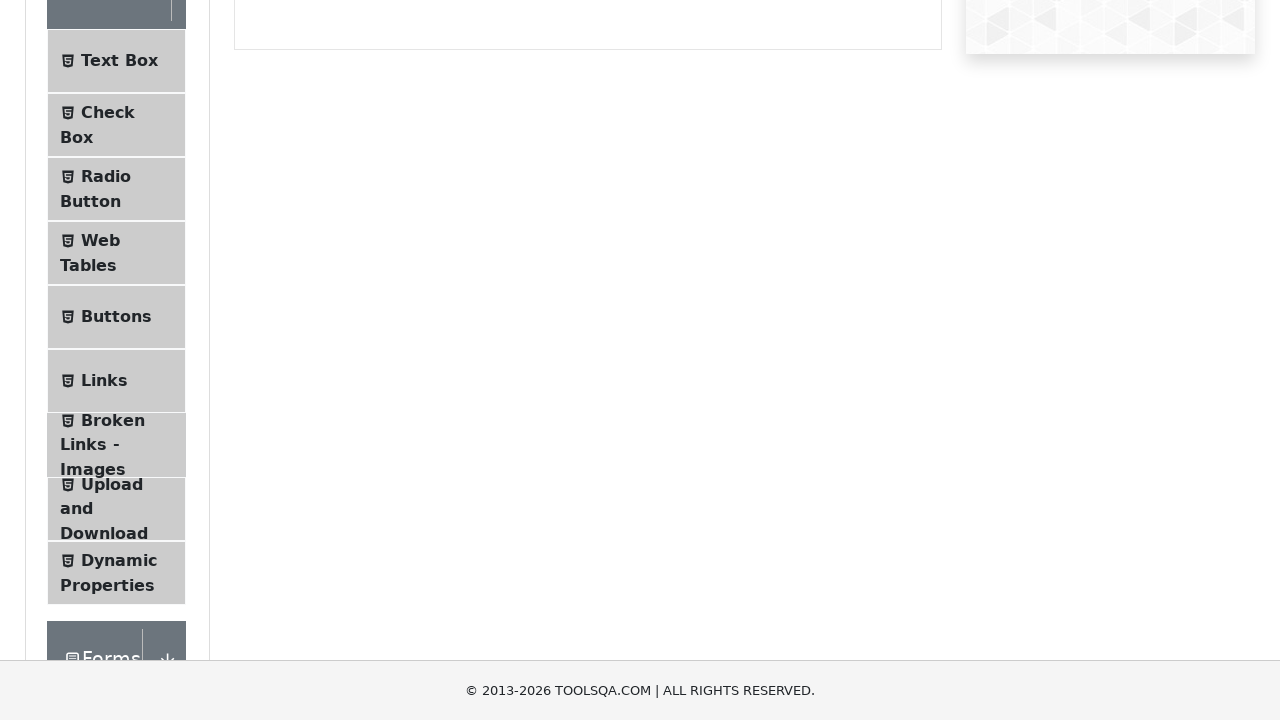

Verified navigation to Elements page (URL contains '/elements')
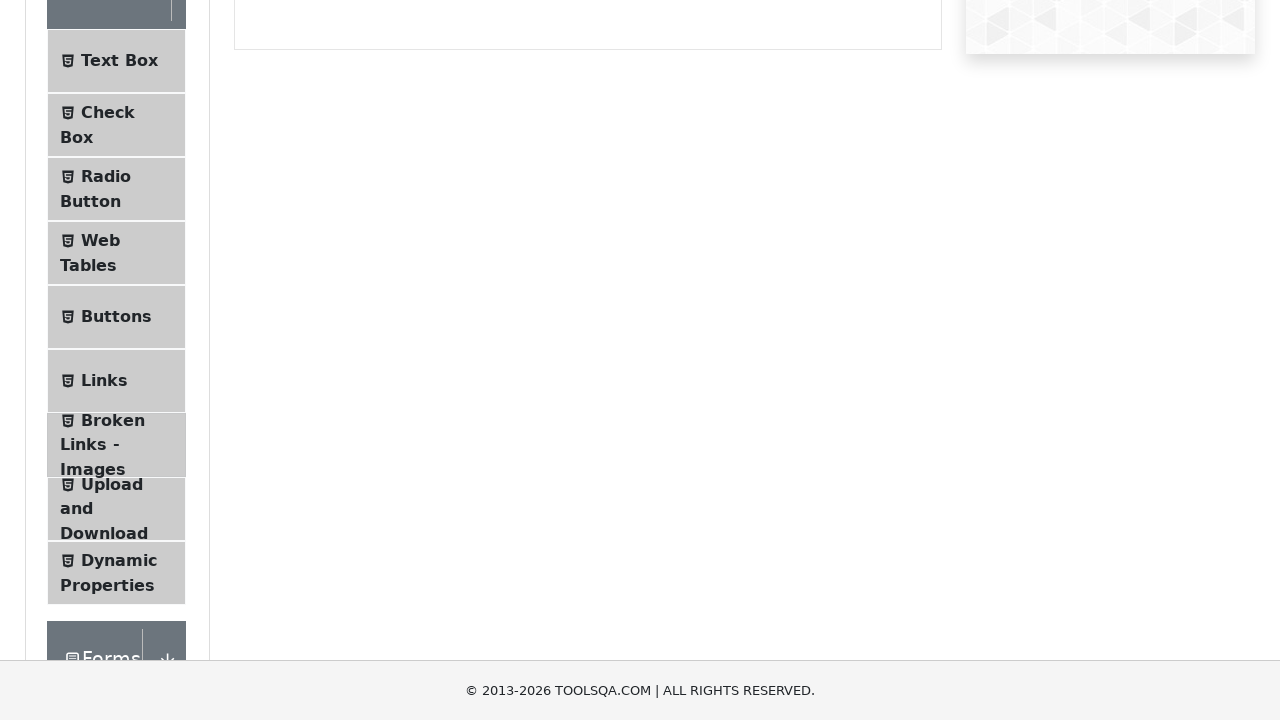

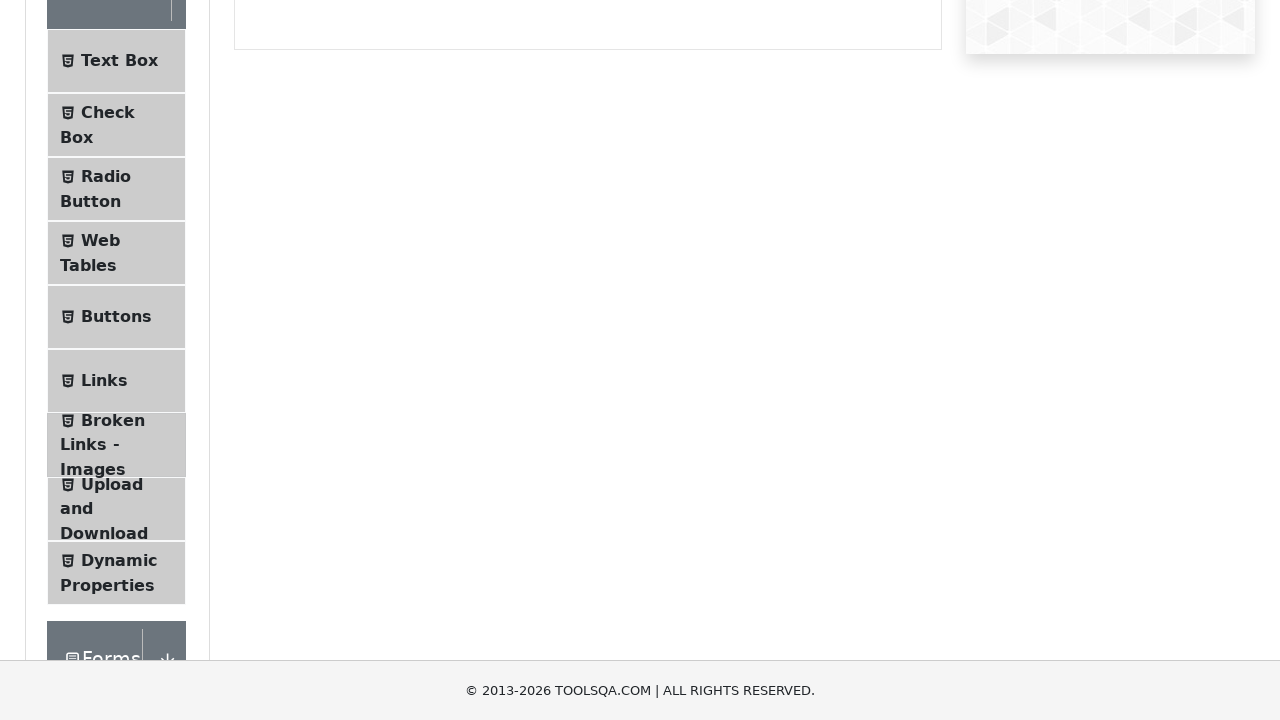